Navigates to the Mercedes-Benz website homepage and verifies the page loads successfully.

Starting URL: https://mercedes.com/en.html

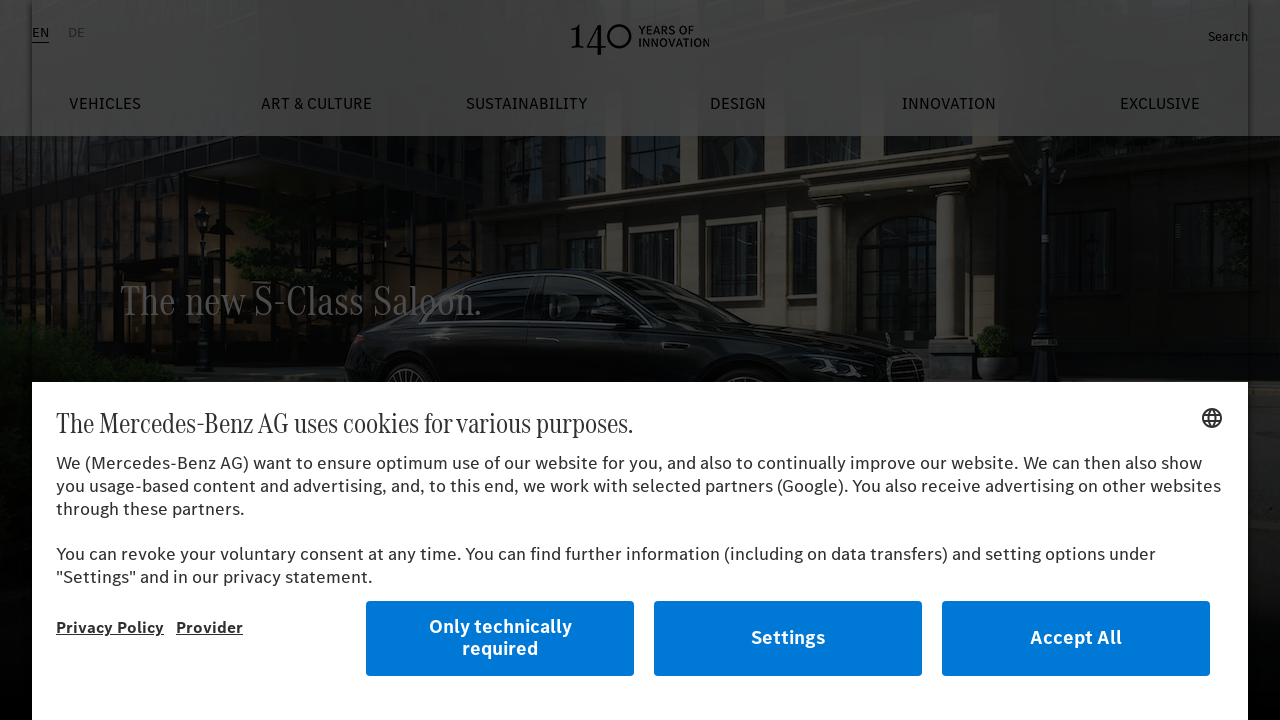

Waited for page DOM content to load
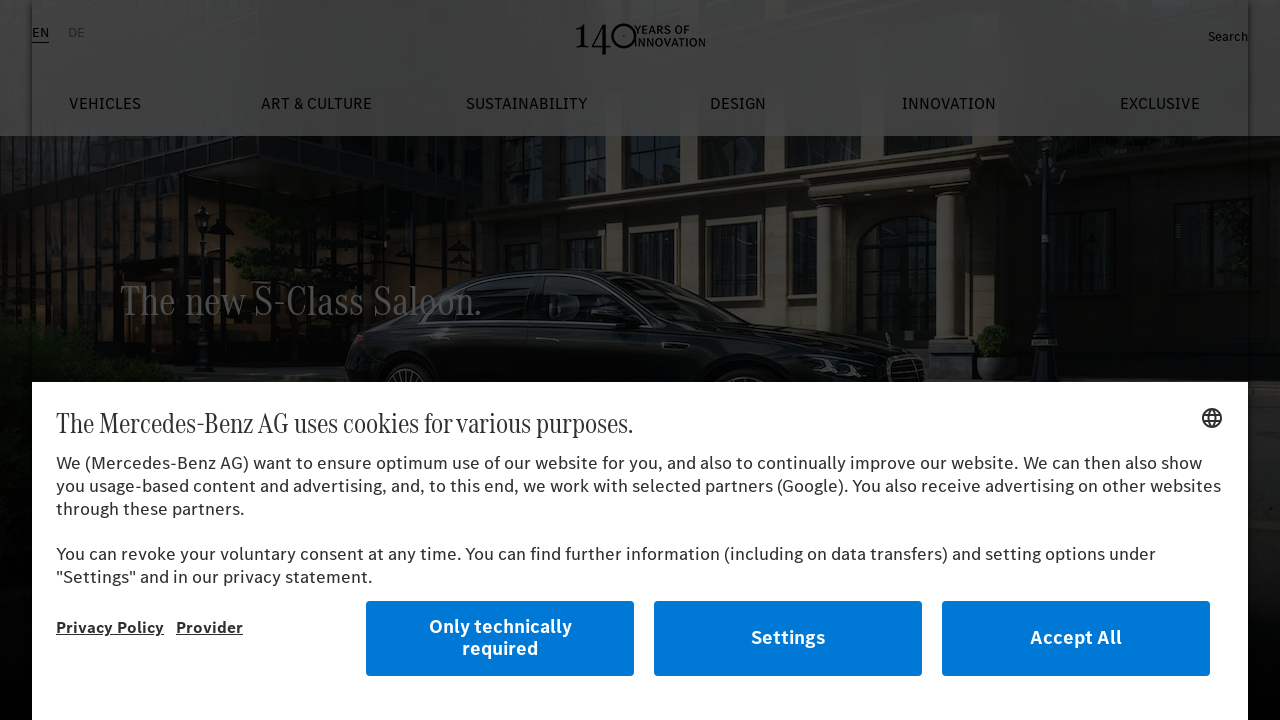

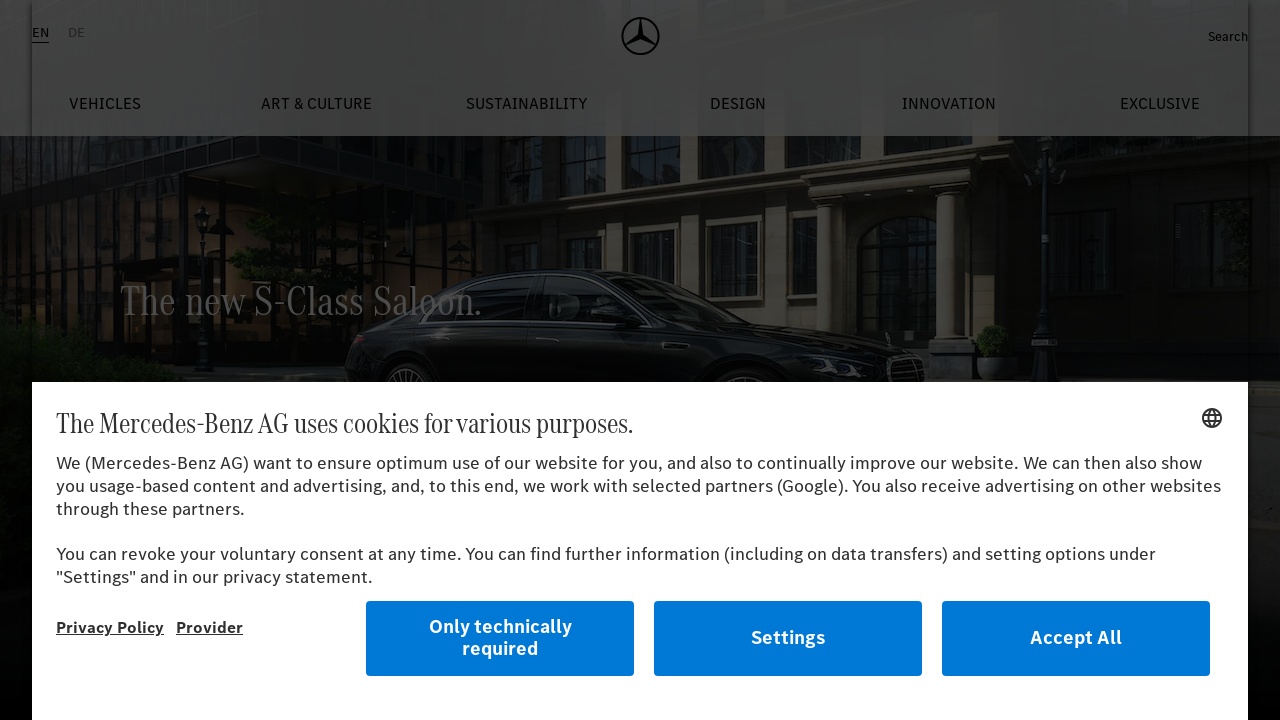